Tests adding a single product to cart and verifies the cart total updates to reflect the product price

Starting URL: https://atid.store/

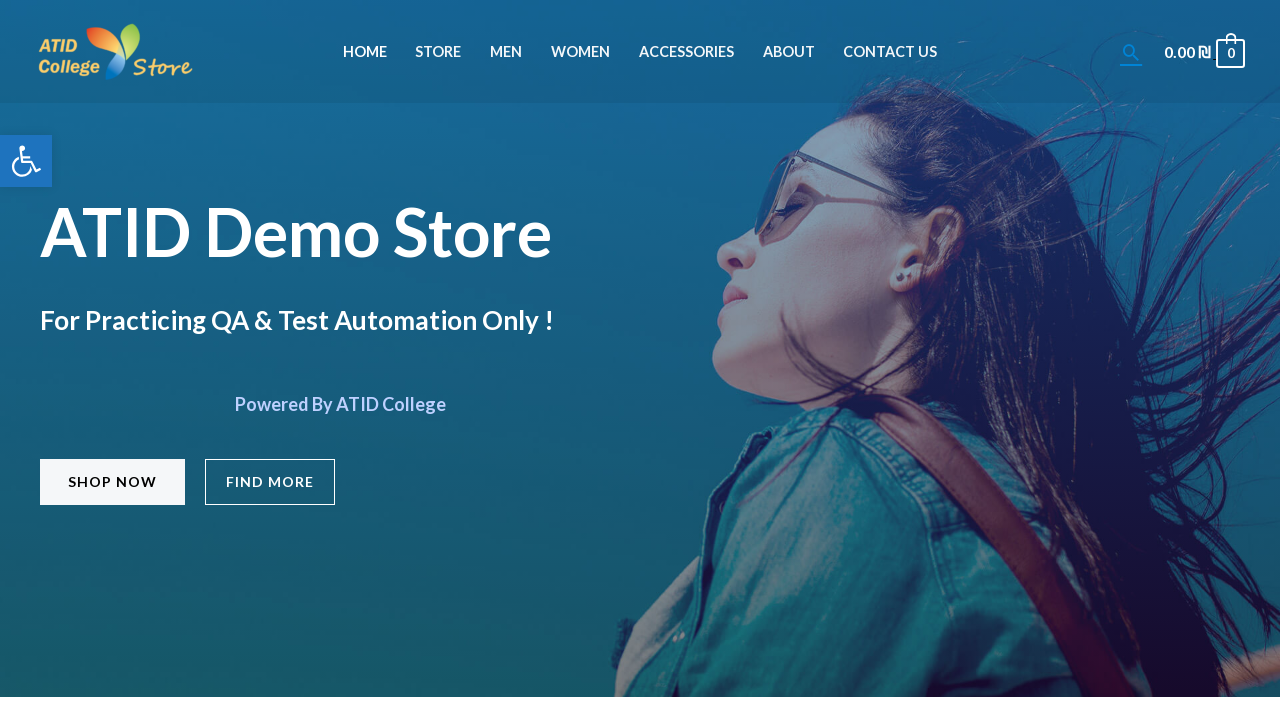

Clicked on Store menu item at (438, 52) on #menu-item-45
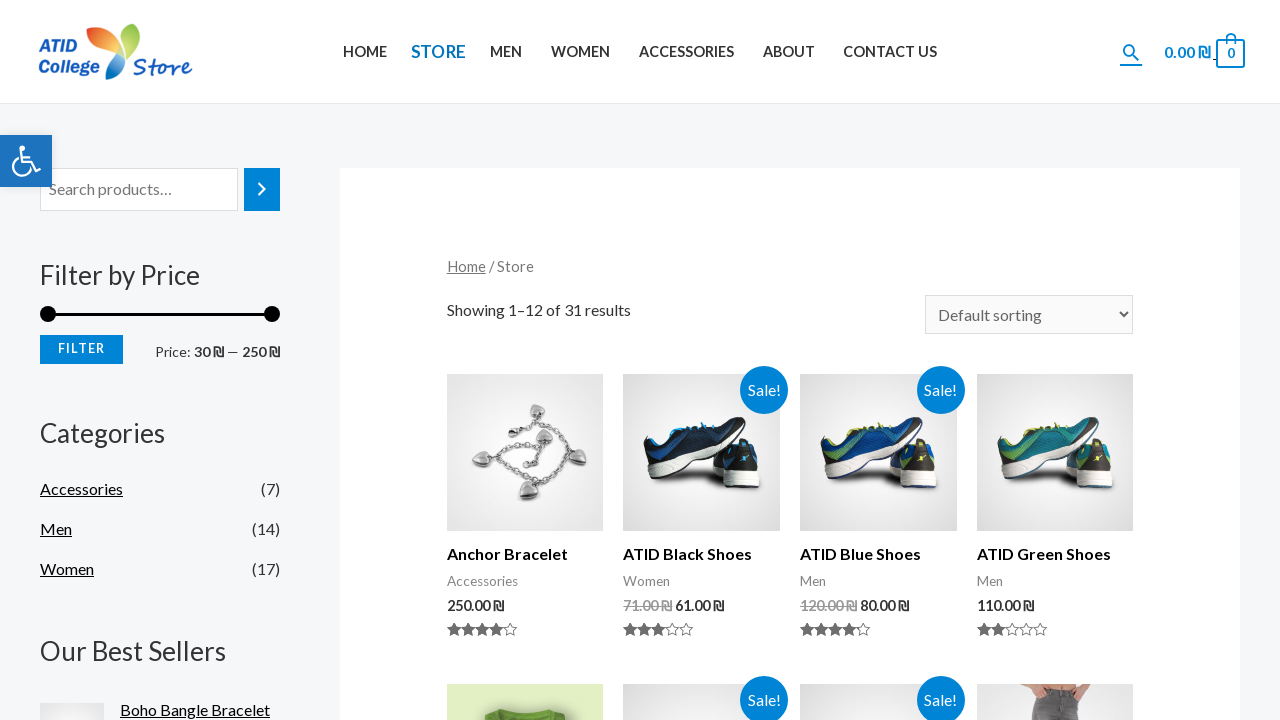

Clicked on first product image at (525, 453) on xpath=//*[@id='main']/div/ul/li[1]/div[1]/a/img
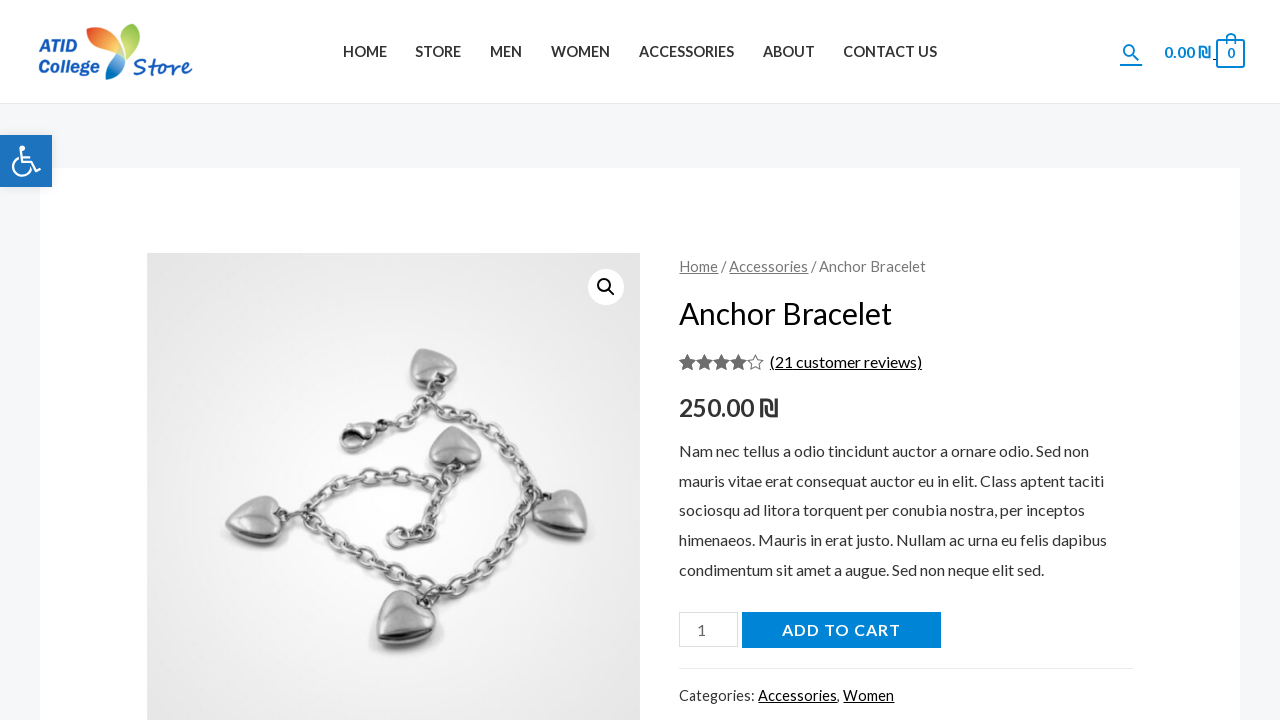

Clicked add-to-cart button to add product to cart at (841, 630) on [name='add-to-cart']
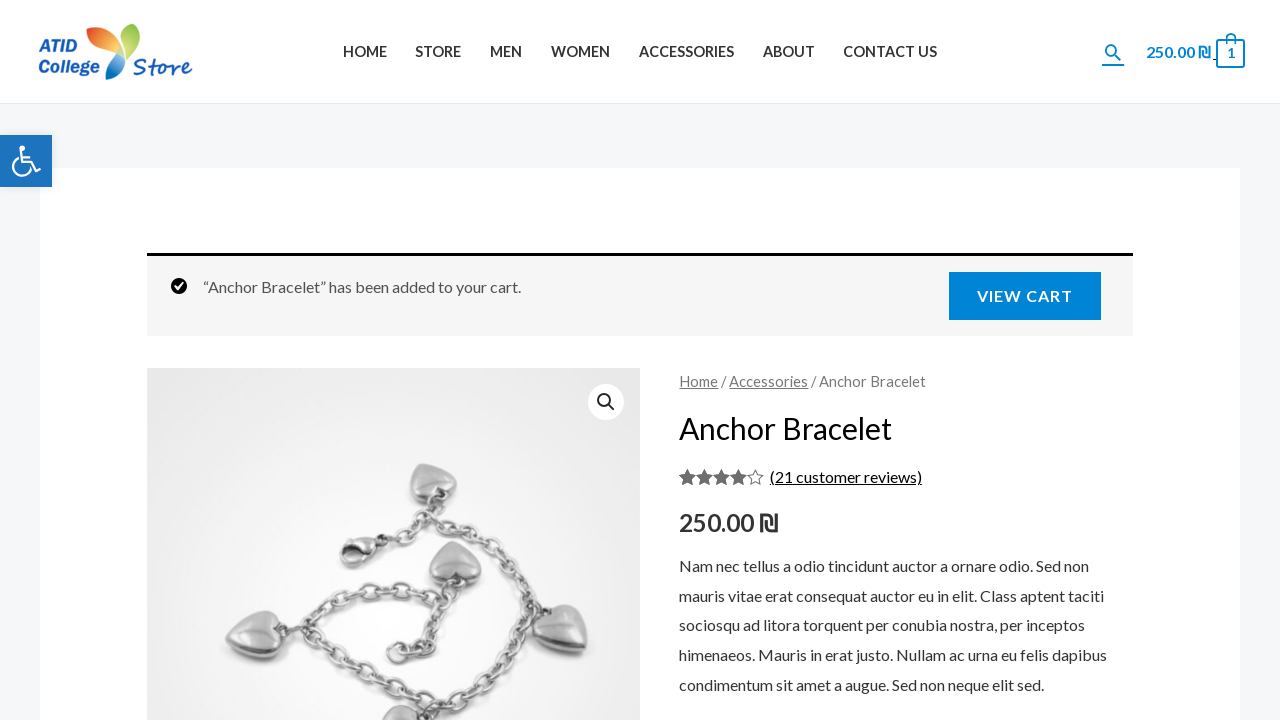

Cart updated and is now visible
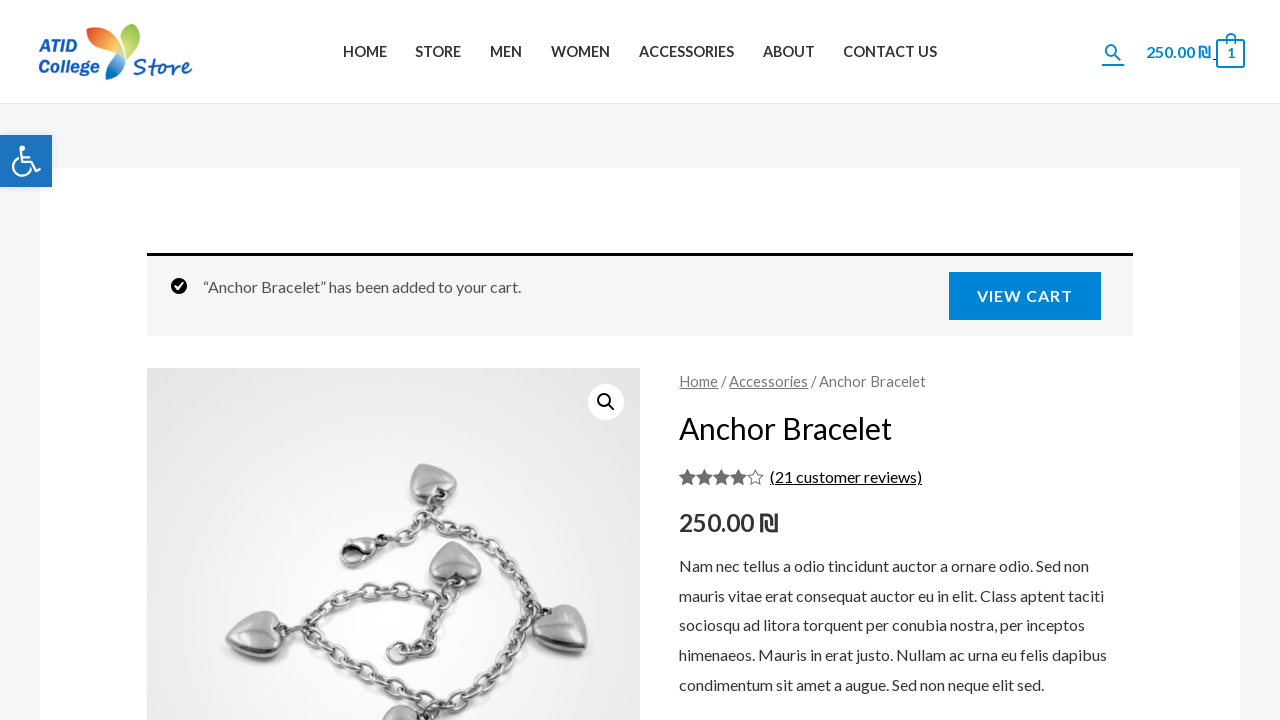

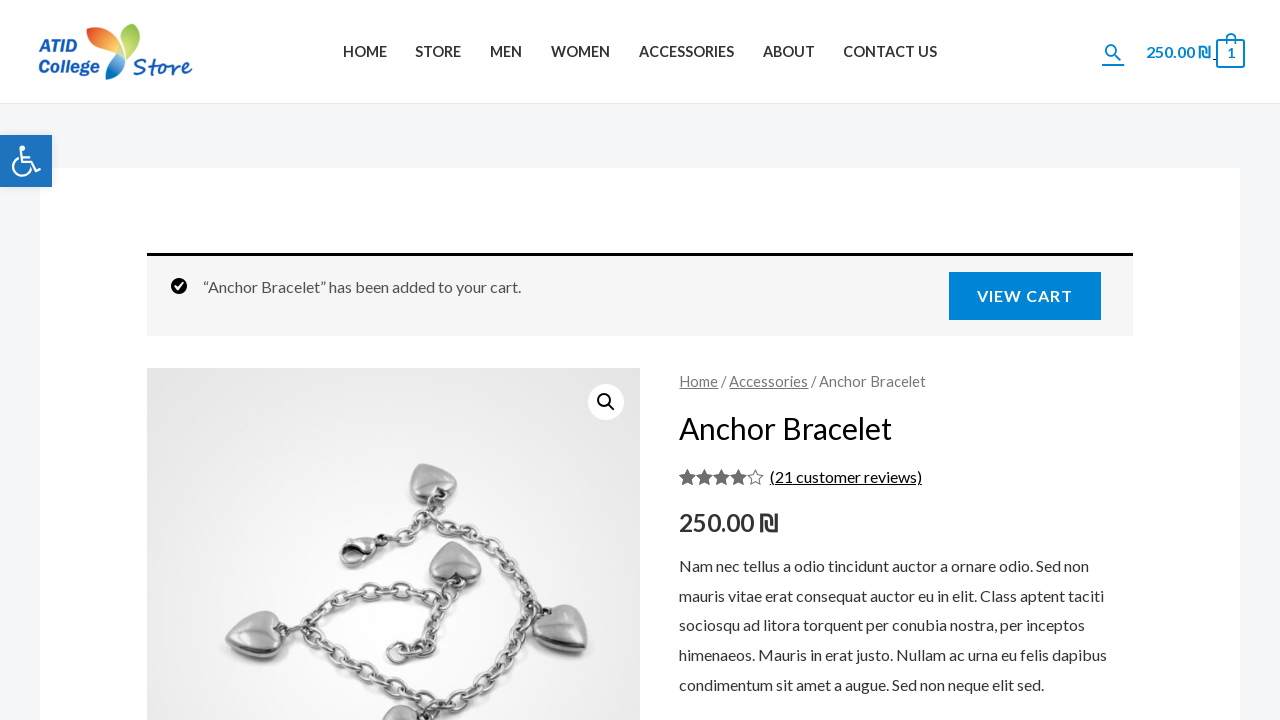